Tests searching for an item on ge-tracker.com by entering a search query, submitting the search, and clicking on a matching result to navigate to the item's detail page.

Starting URL: https://www.ge-tracker.com/names/rune

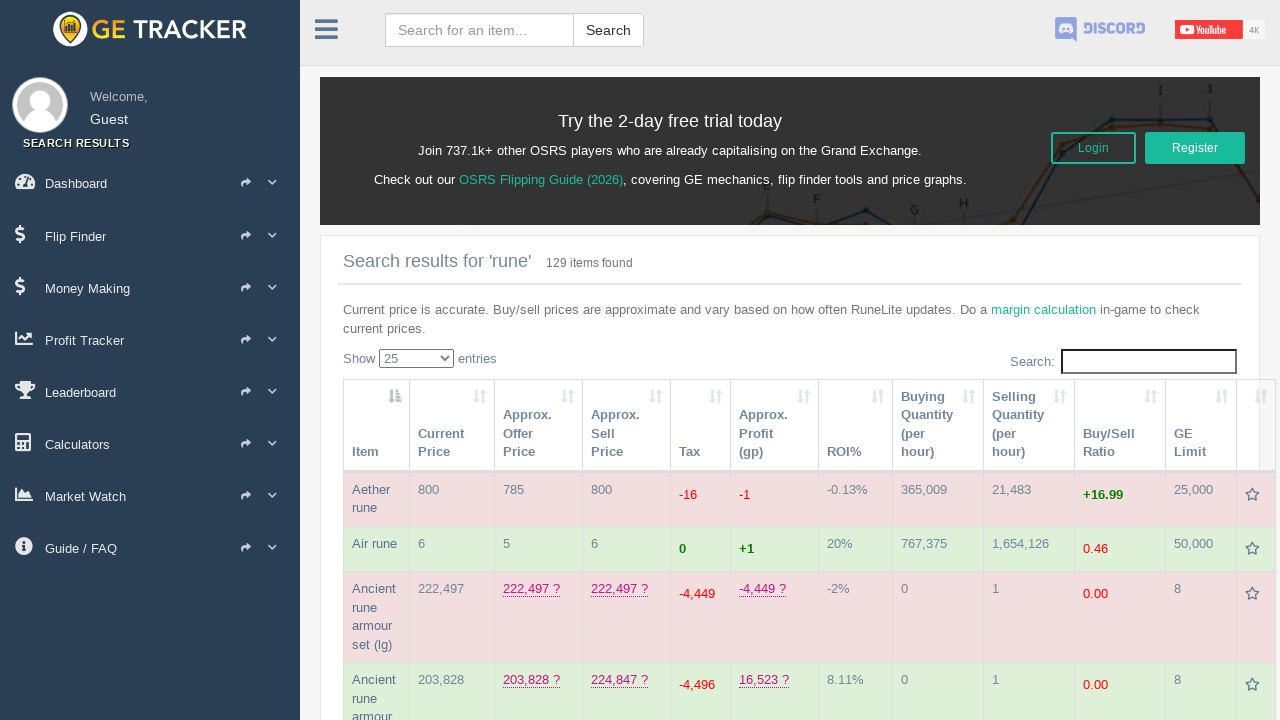

Search input field became available
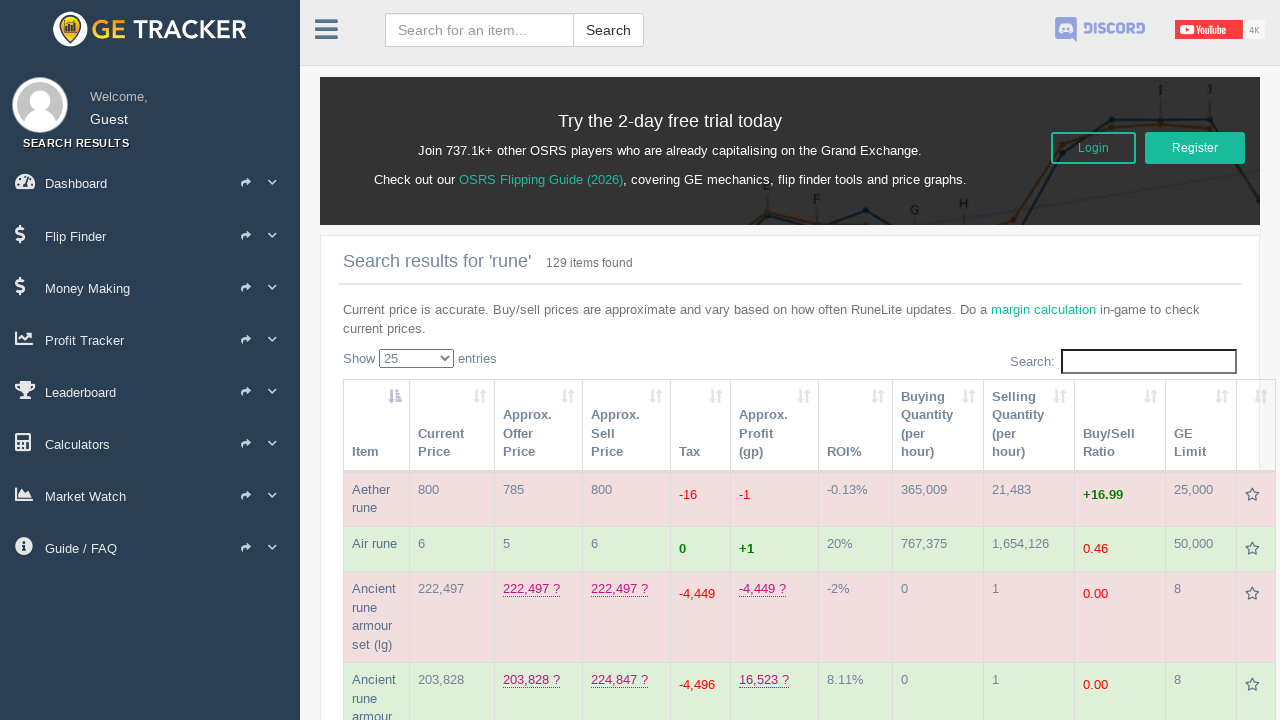

Filled search box with 'Rune platebody' on .form-control
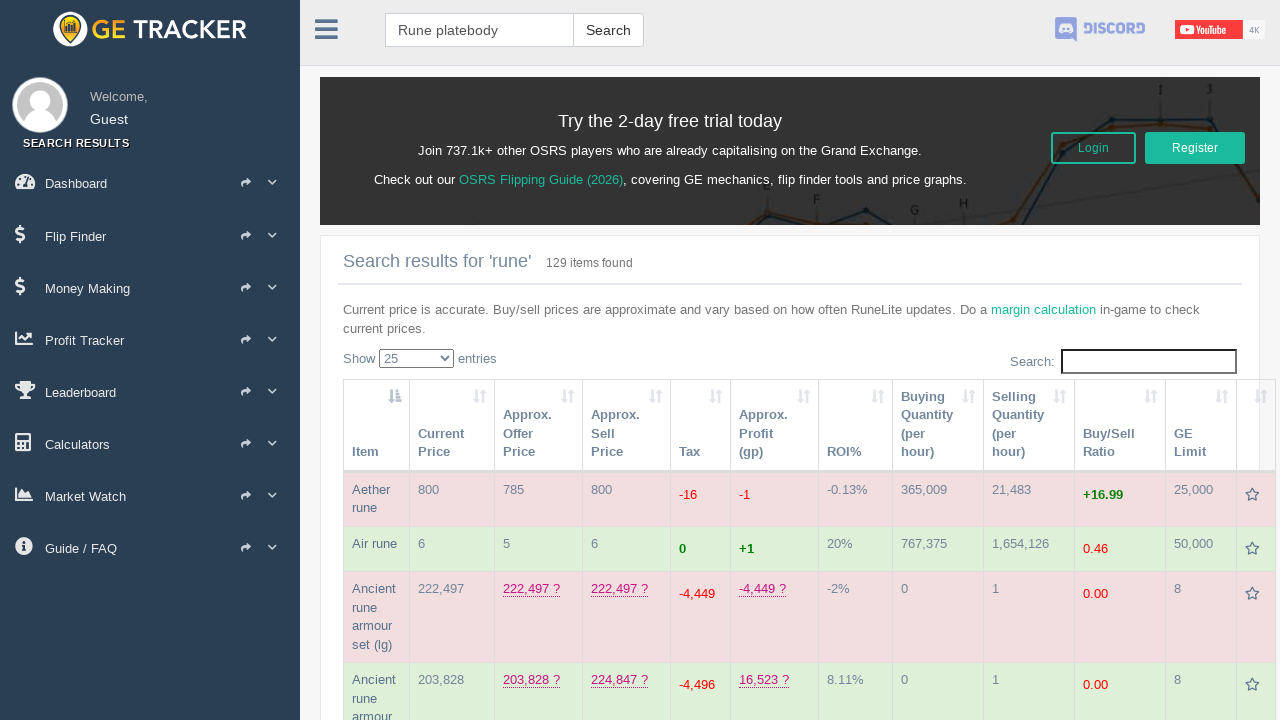

Pressed Enter to submit search query on .form-control
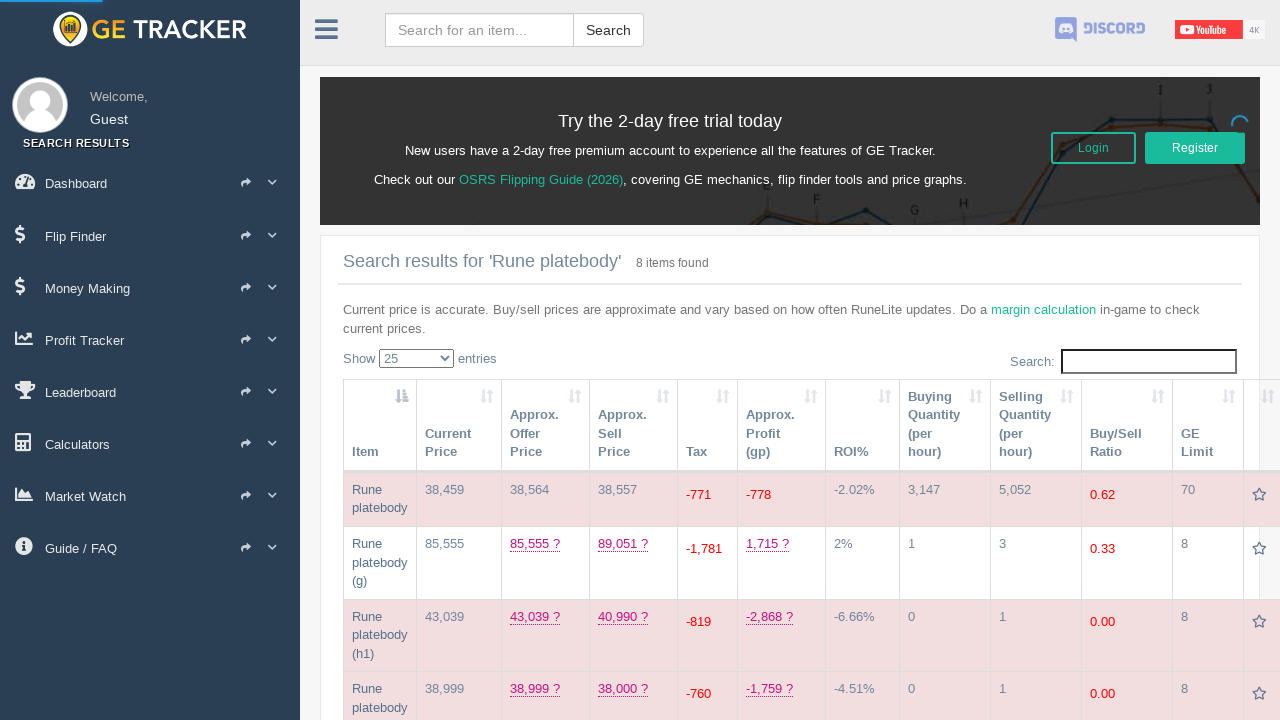

Search results loaded
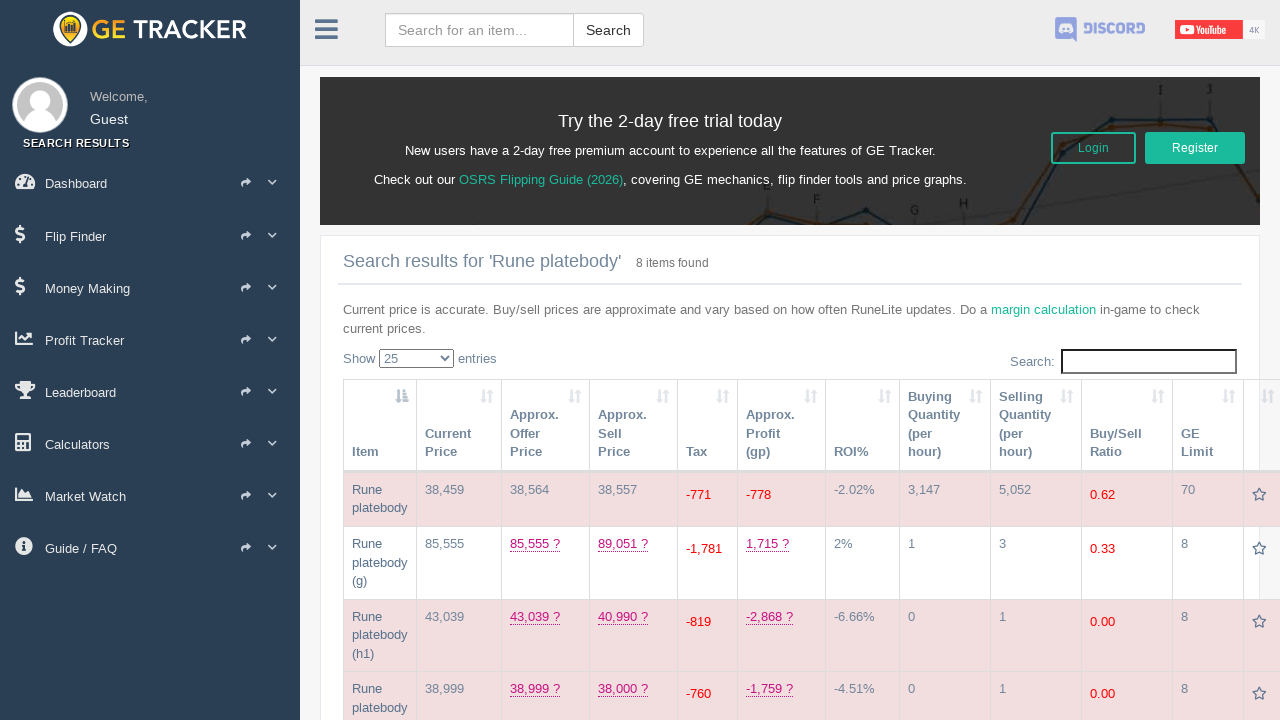

Clicked on 'Rune platebody' search result at (367, 489) on .row-item-name:has-text('Rune platebody')
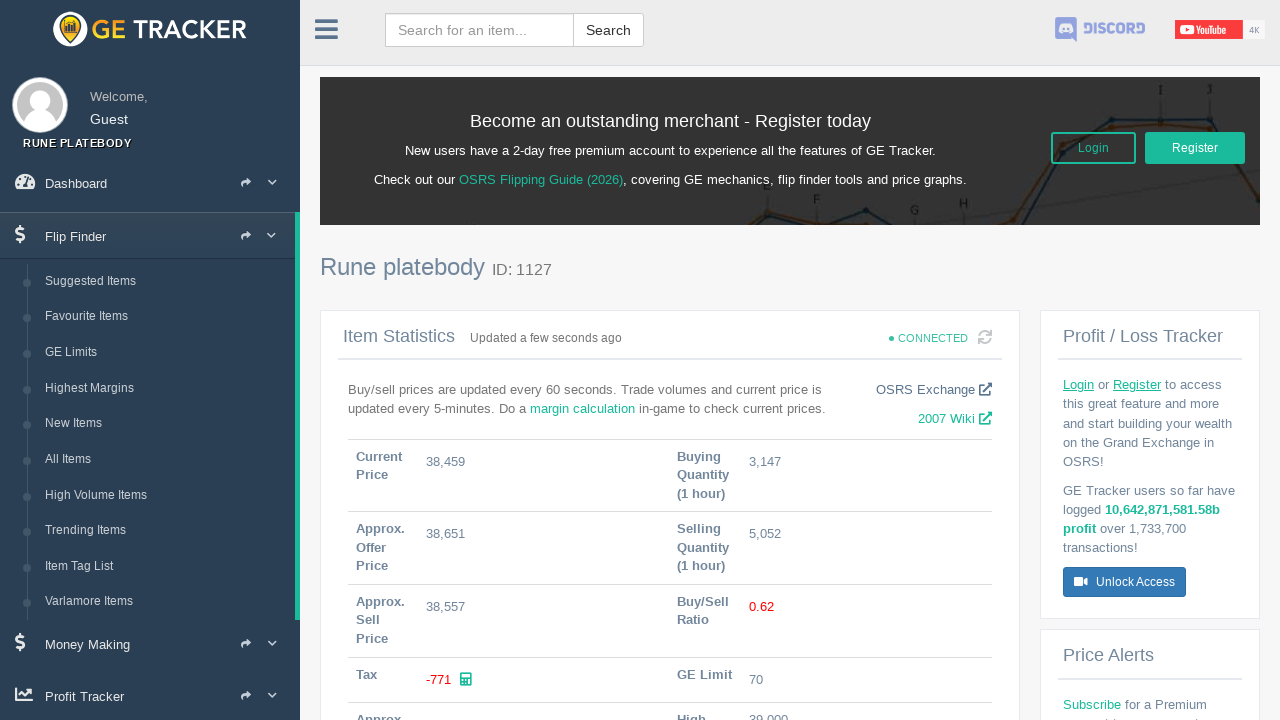

Item detail page loaded
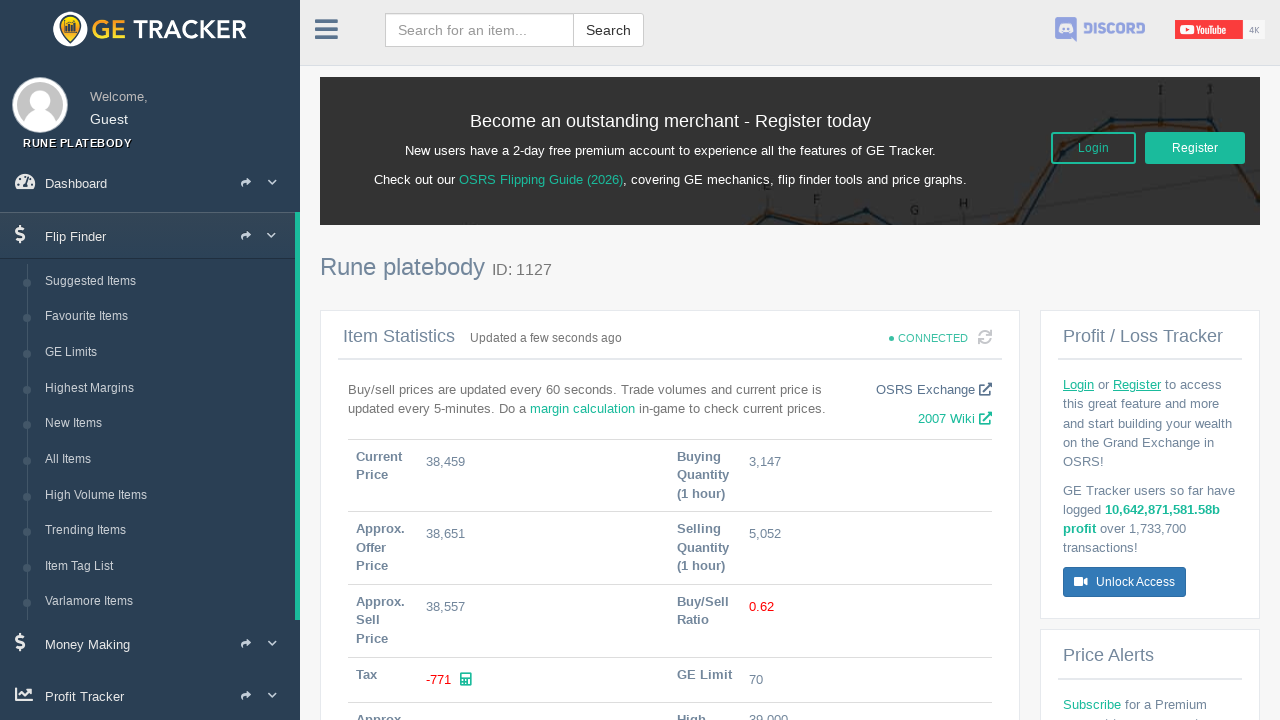

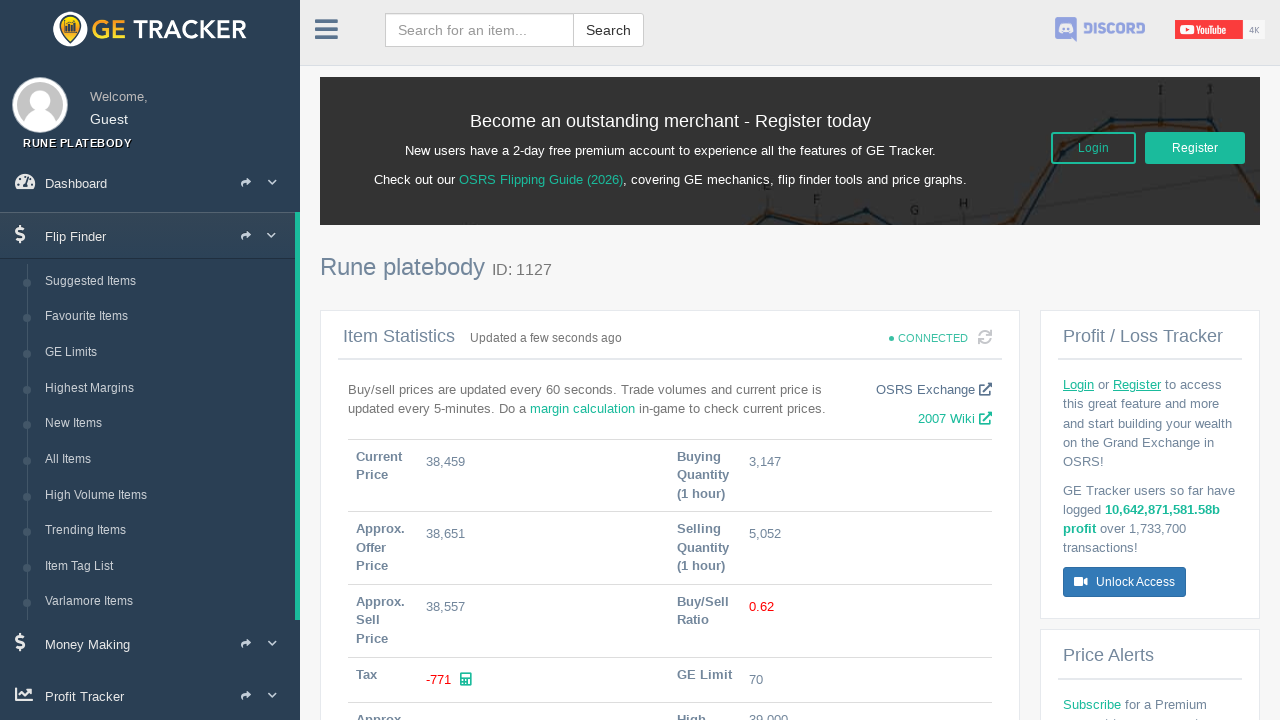